Tests the search functionality on Jumia Nigeria e-commerce website by entering a product search query and submitting it

Starting URL: https://www.jumia.com.ng/

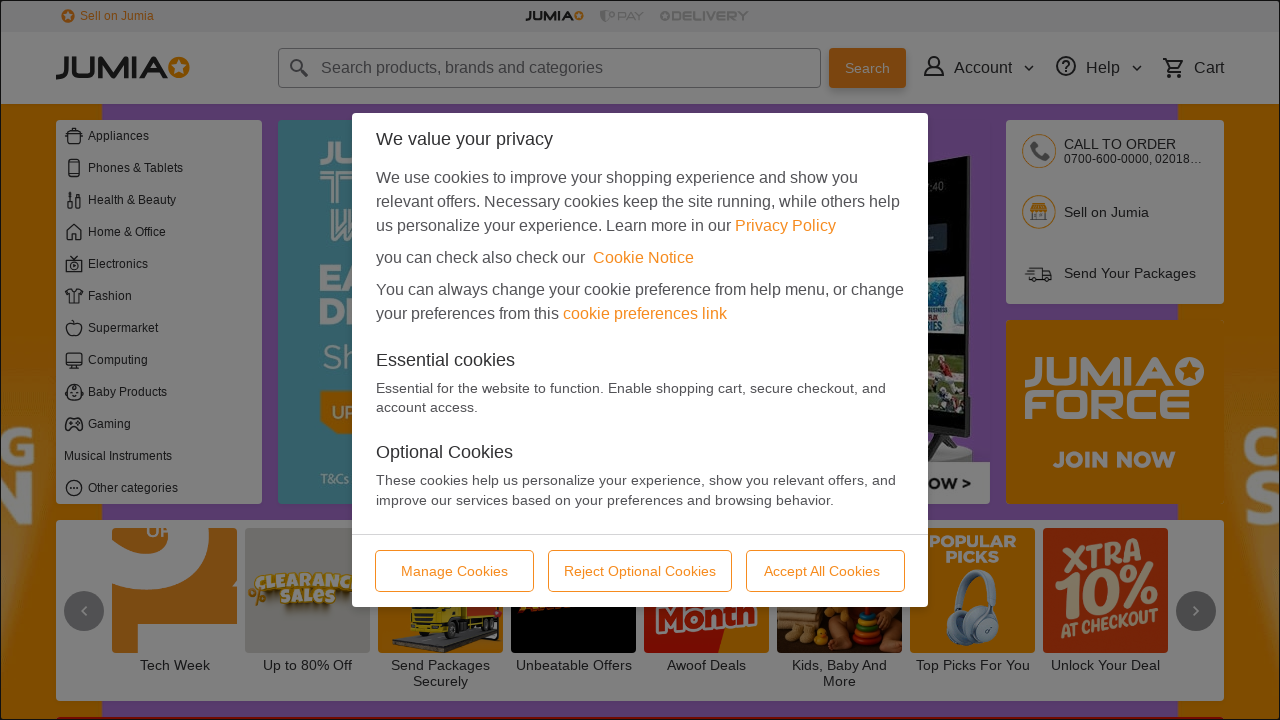

Search field is present on the page
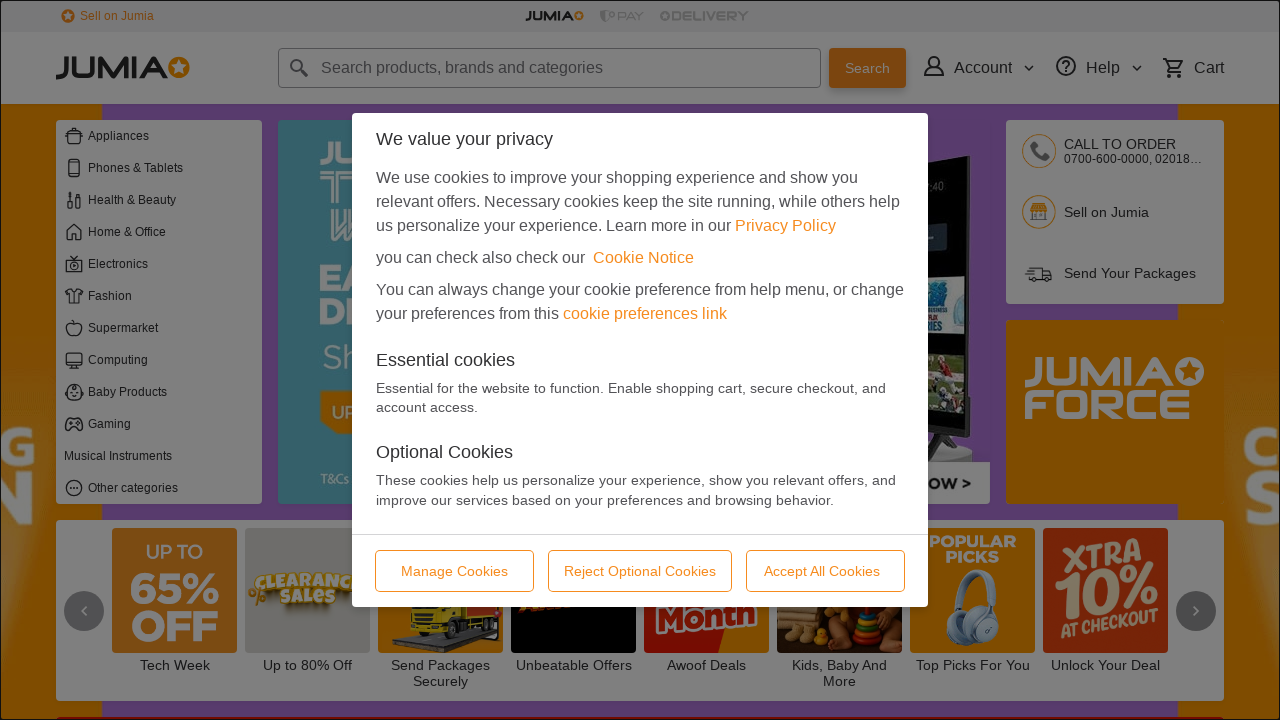

Filled search field with 'Dell Inspiron 15' on input[name='q']
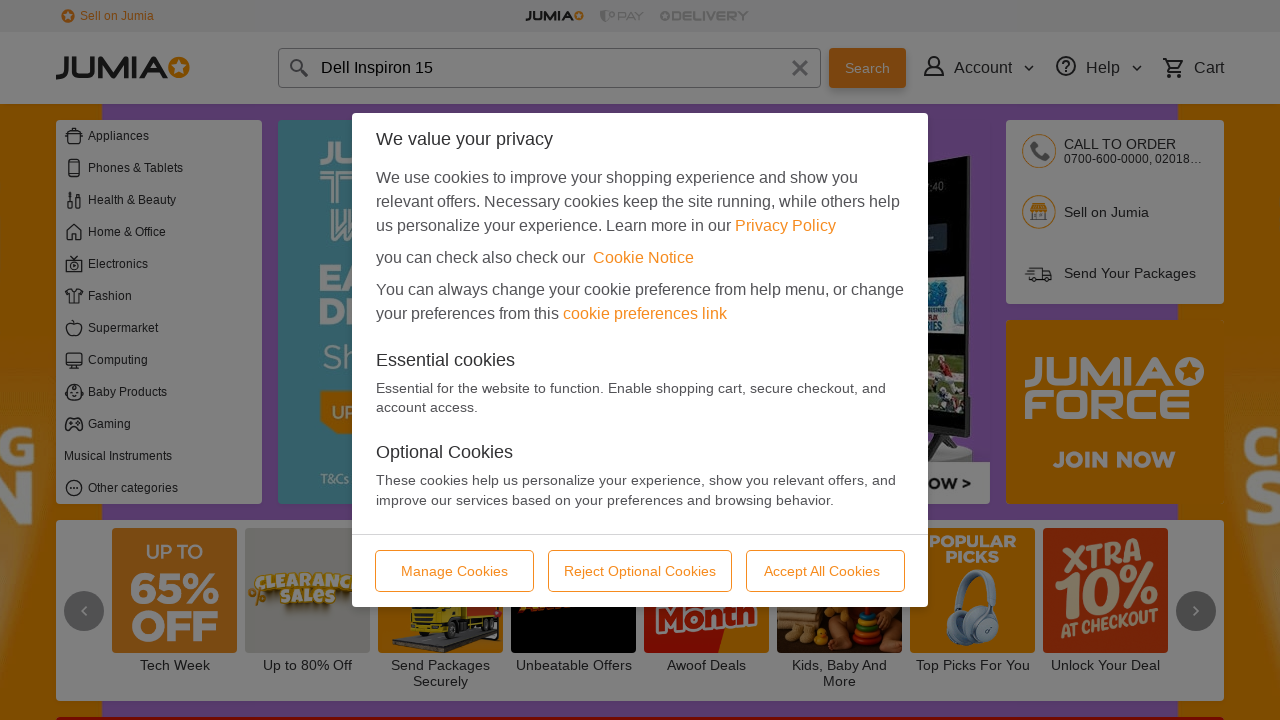

Pressed Enter to submit the search query on input[name='q']
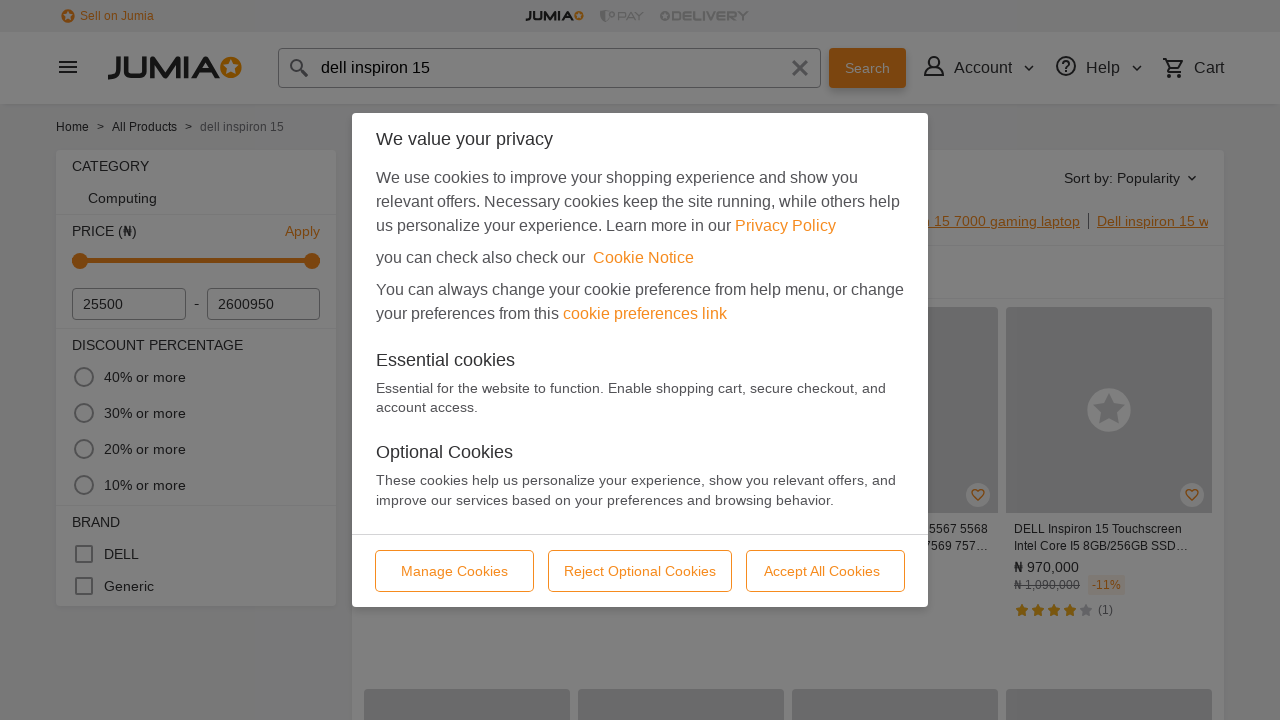

Search results loaded successfully
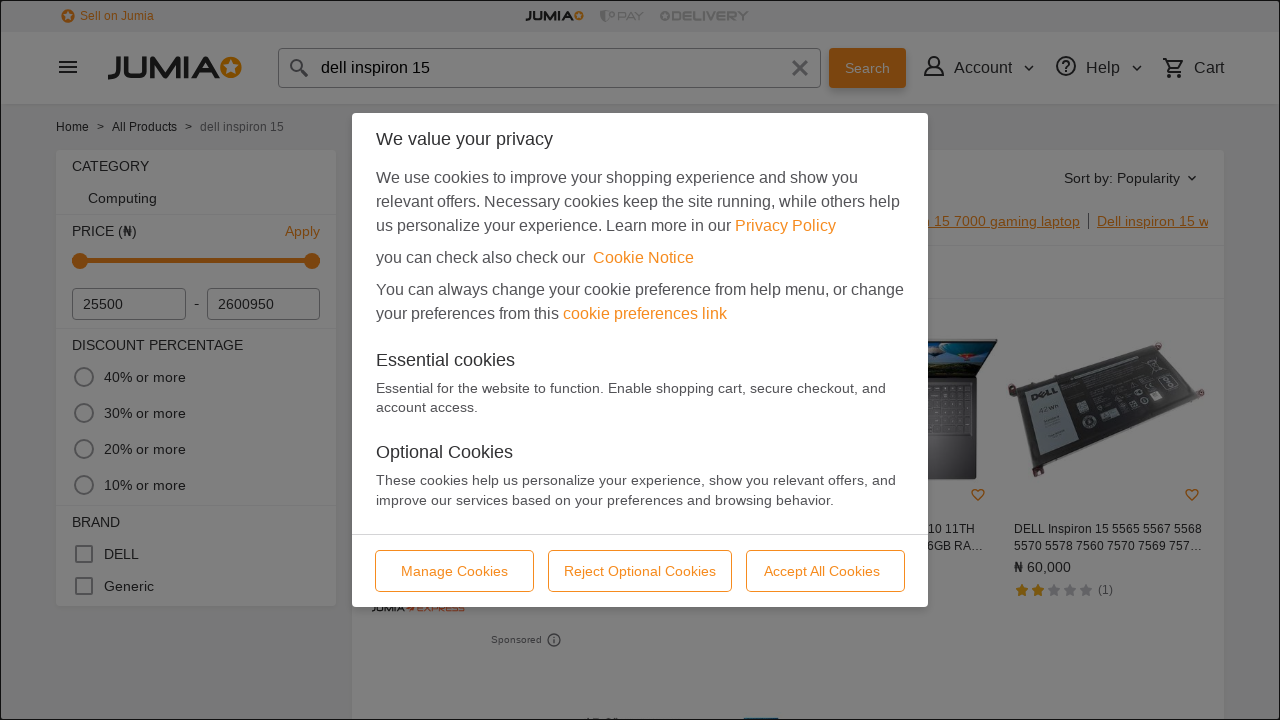

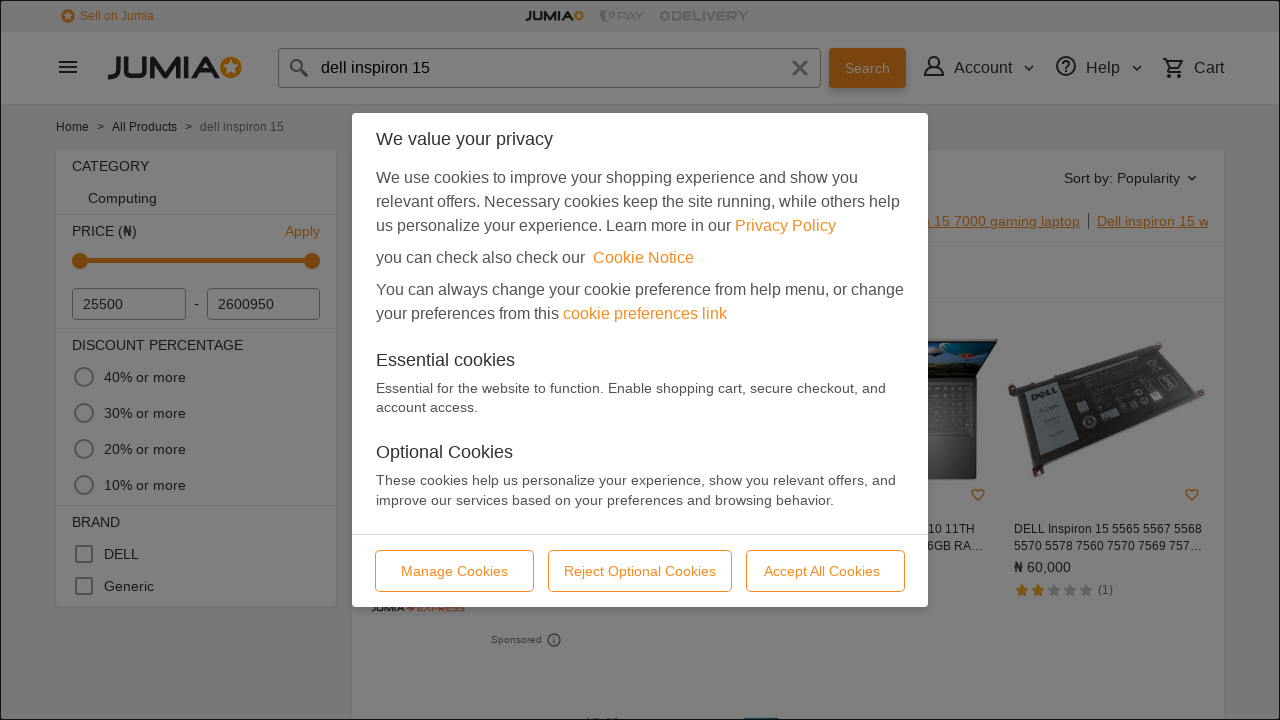